Tests login form validation by submitting a username with an empty password field, verifying the appropriate error message is displayed

Starting URL: https://www.saucedemo.com/

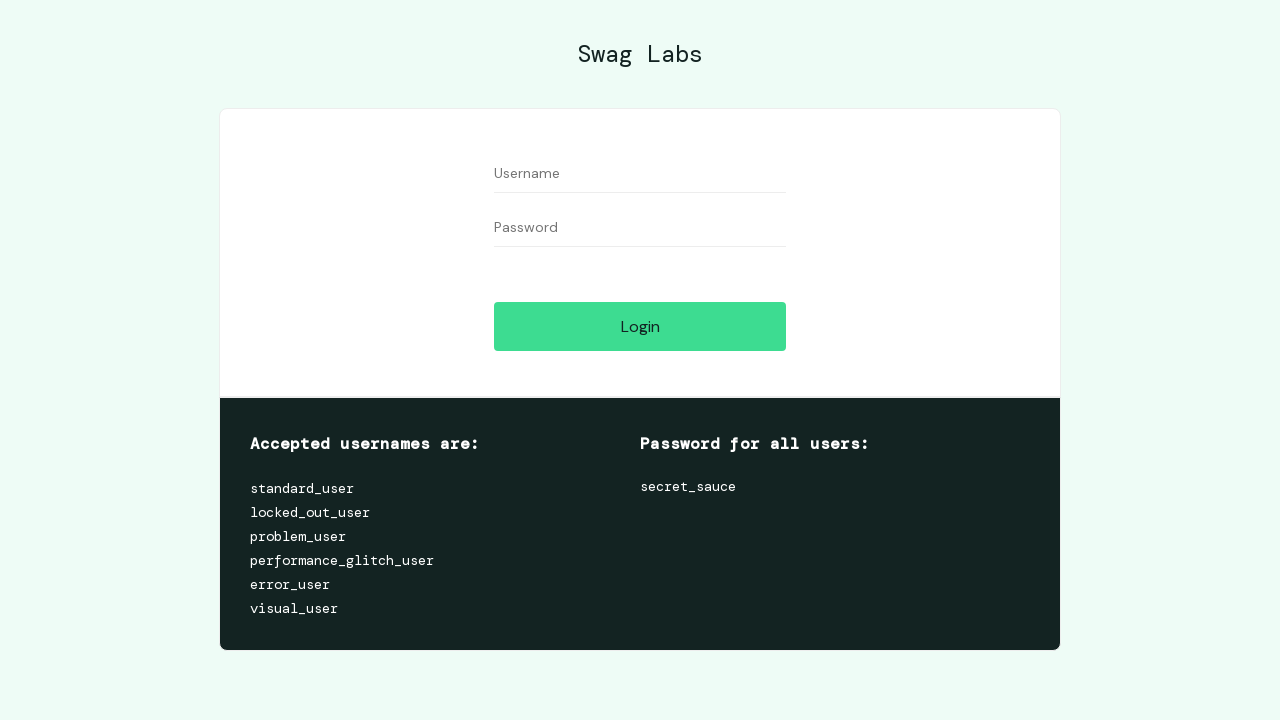

Navigated to Sauce Demo login page
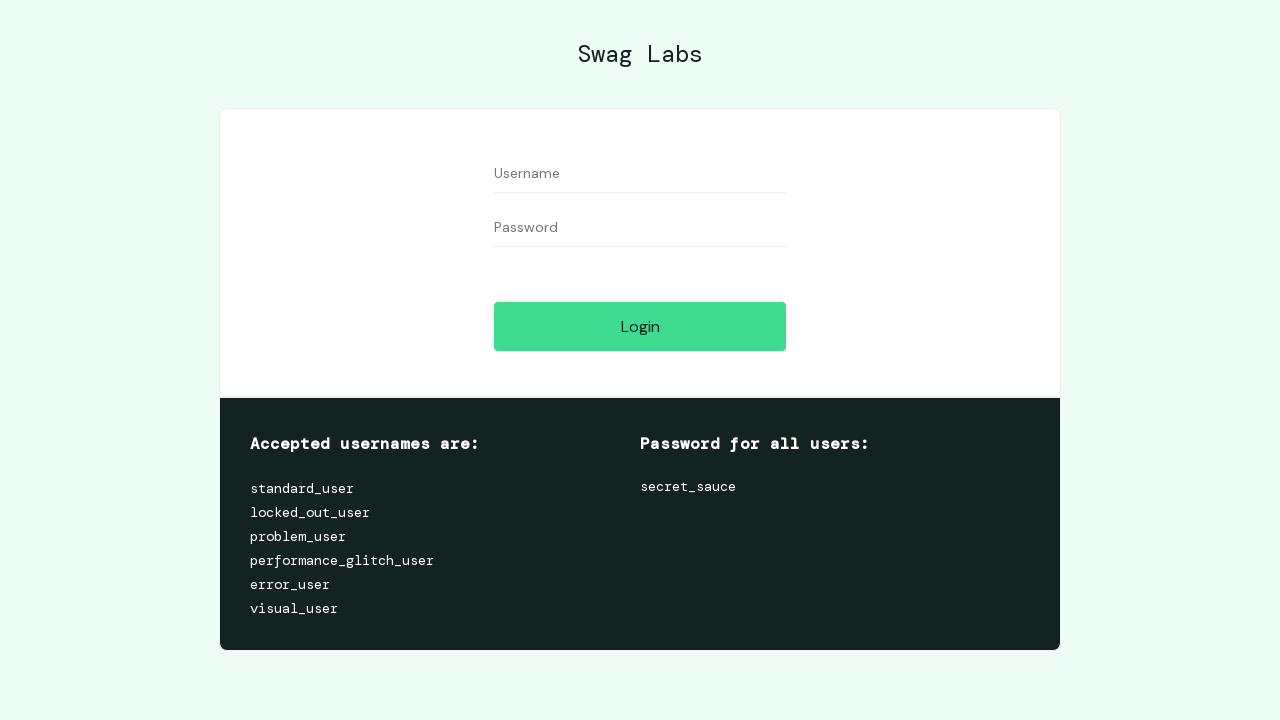

Filled username field with 'asdas' on #user-name
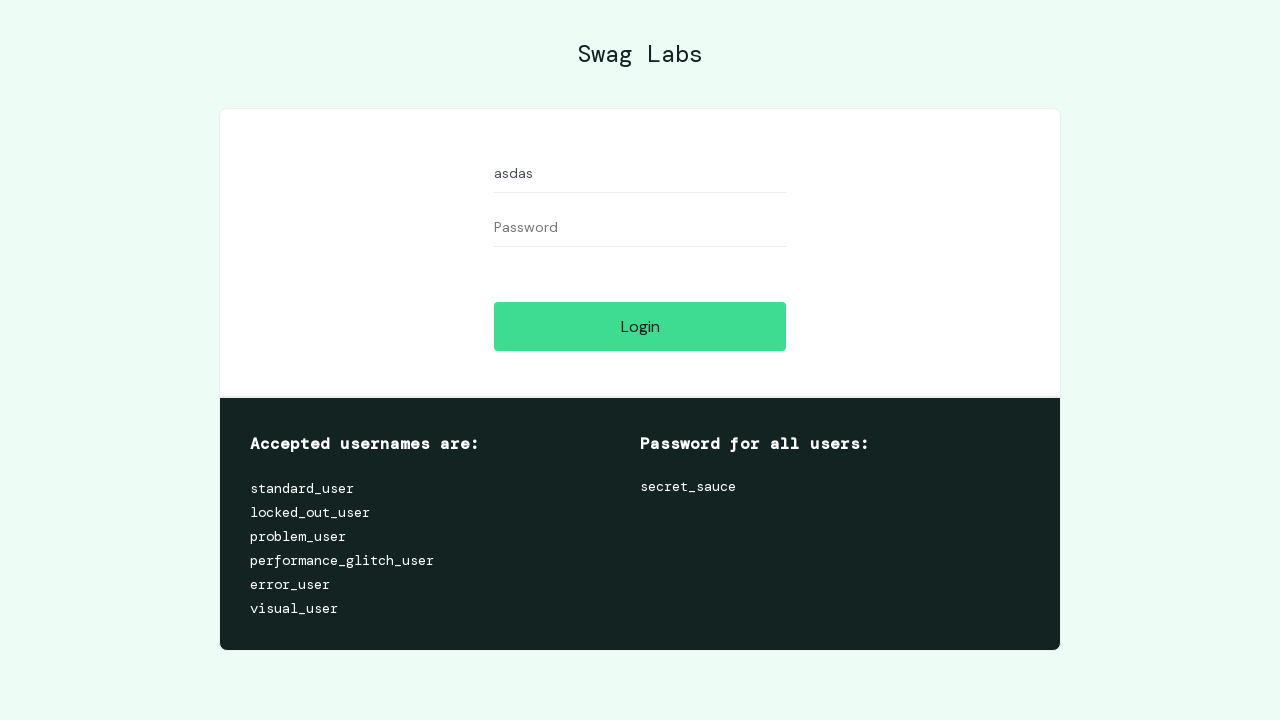

Left password field empty on #password
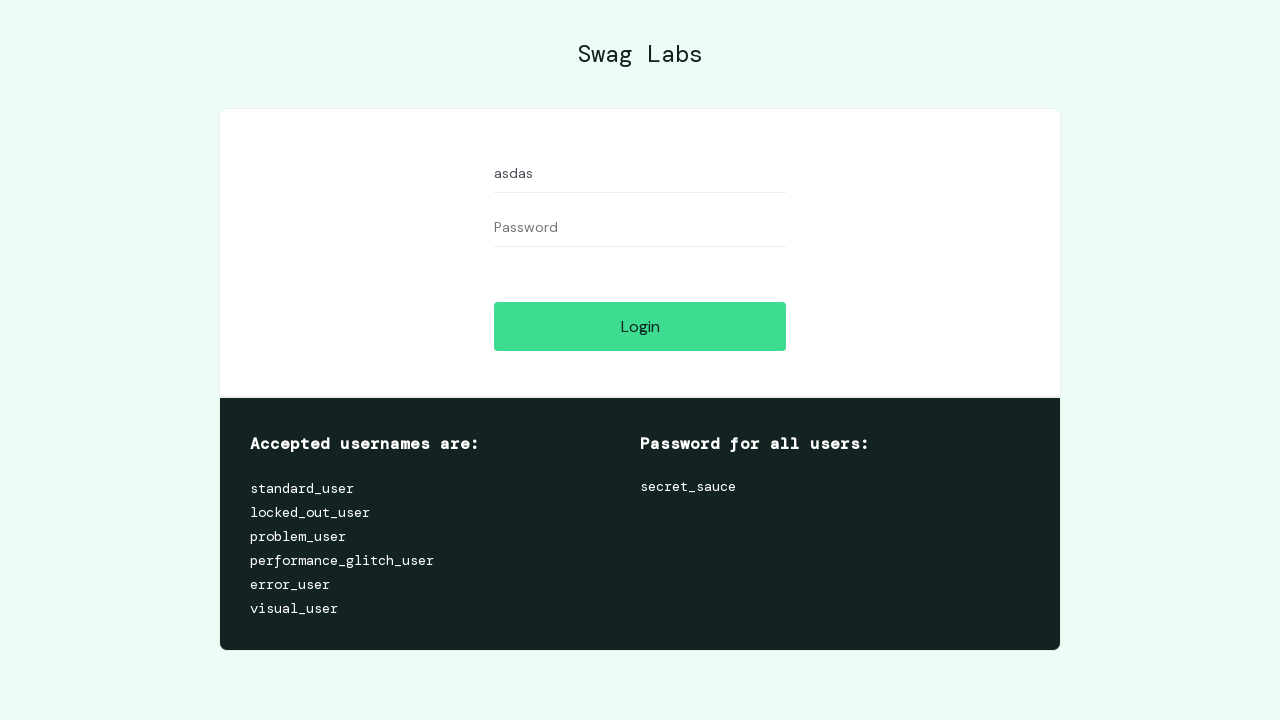

Clicked login button at (640, 326) on #login-button
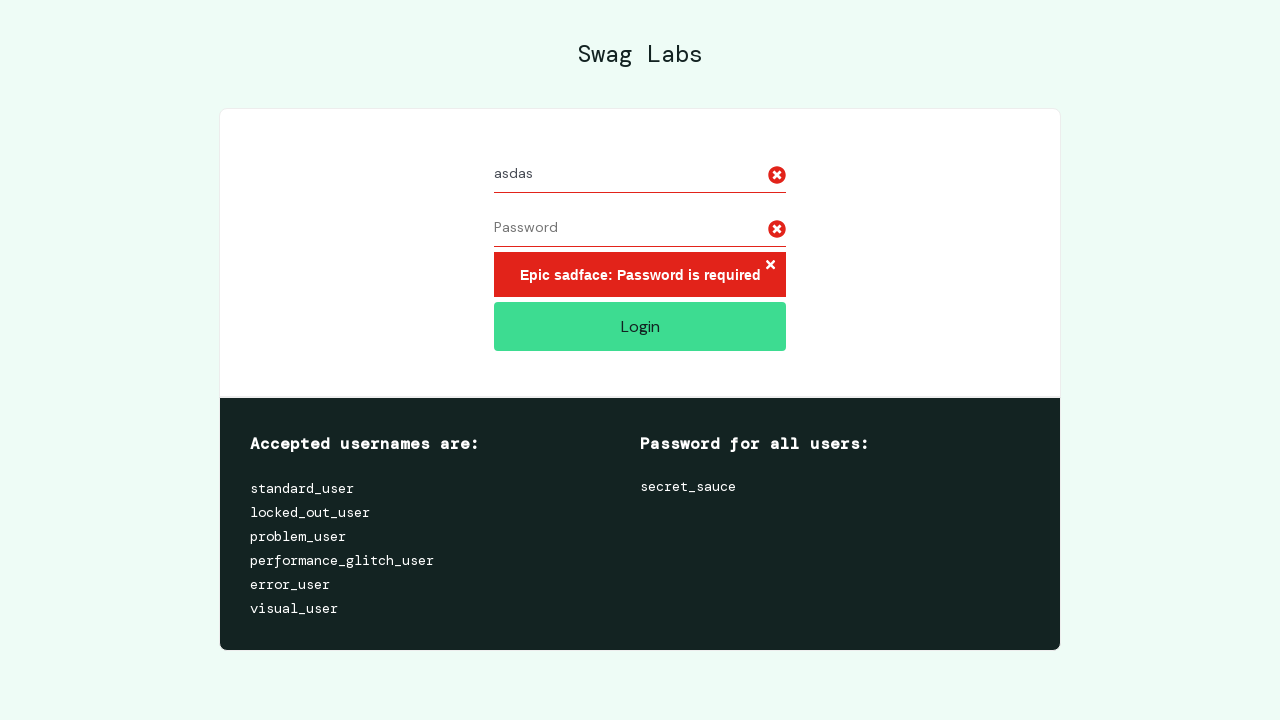

Retrieved error message text
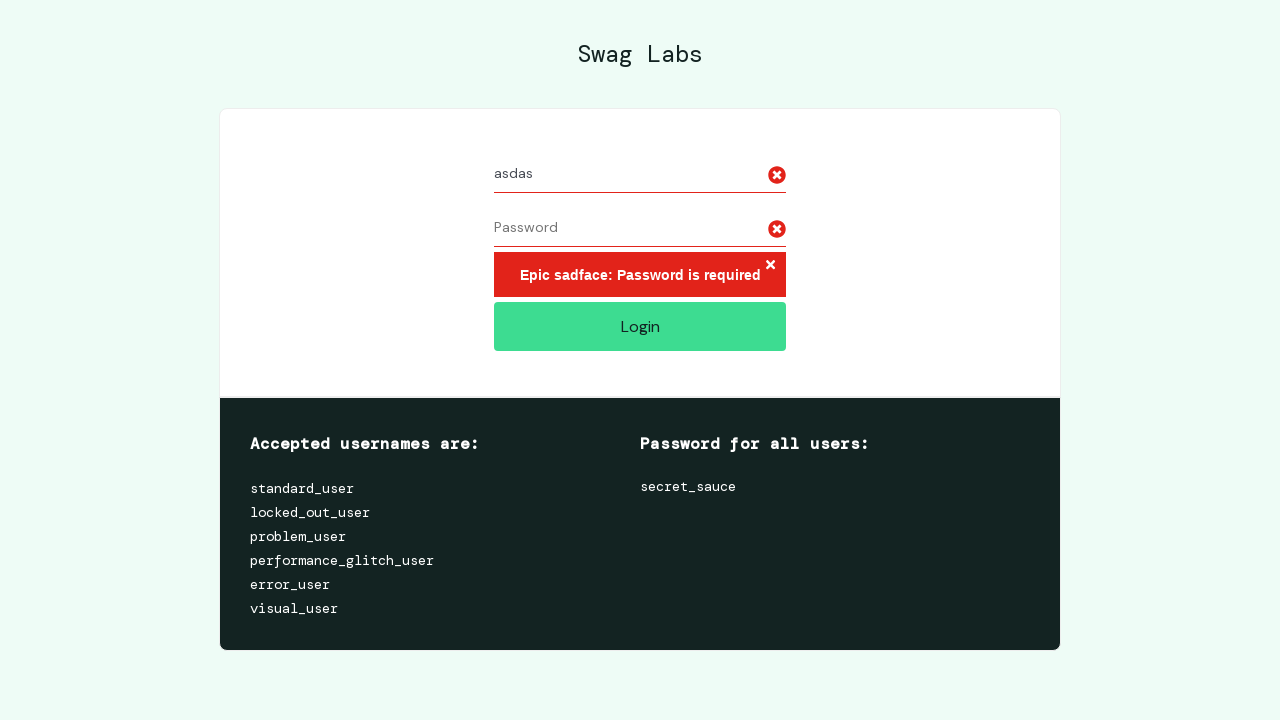

Verified error message displays 'Epic sadface: Password is required'
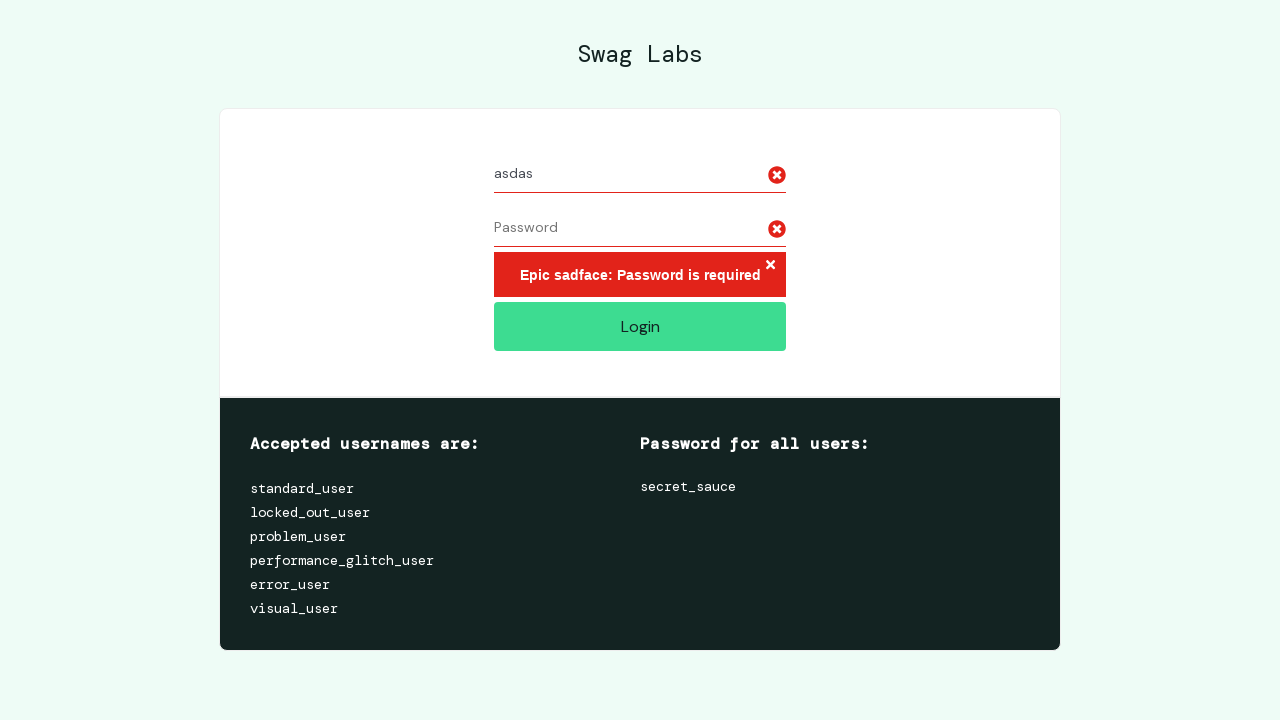

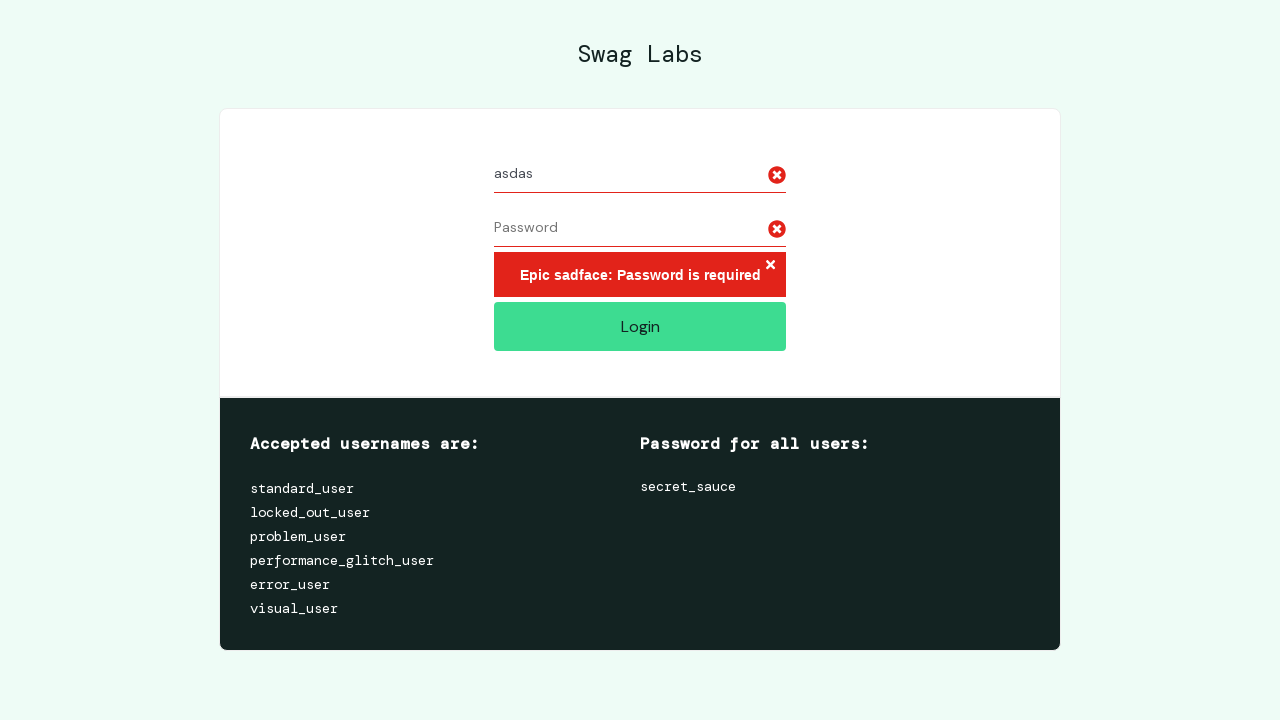